Tests scrolling functionality on a webpage by scrolling down 500 pixels using JavaScript execution

Starting URL: https://mohitpeshwani.github.io/crazyprogrammer/

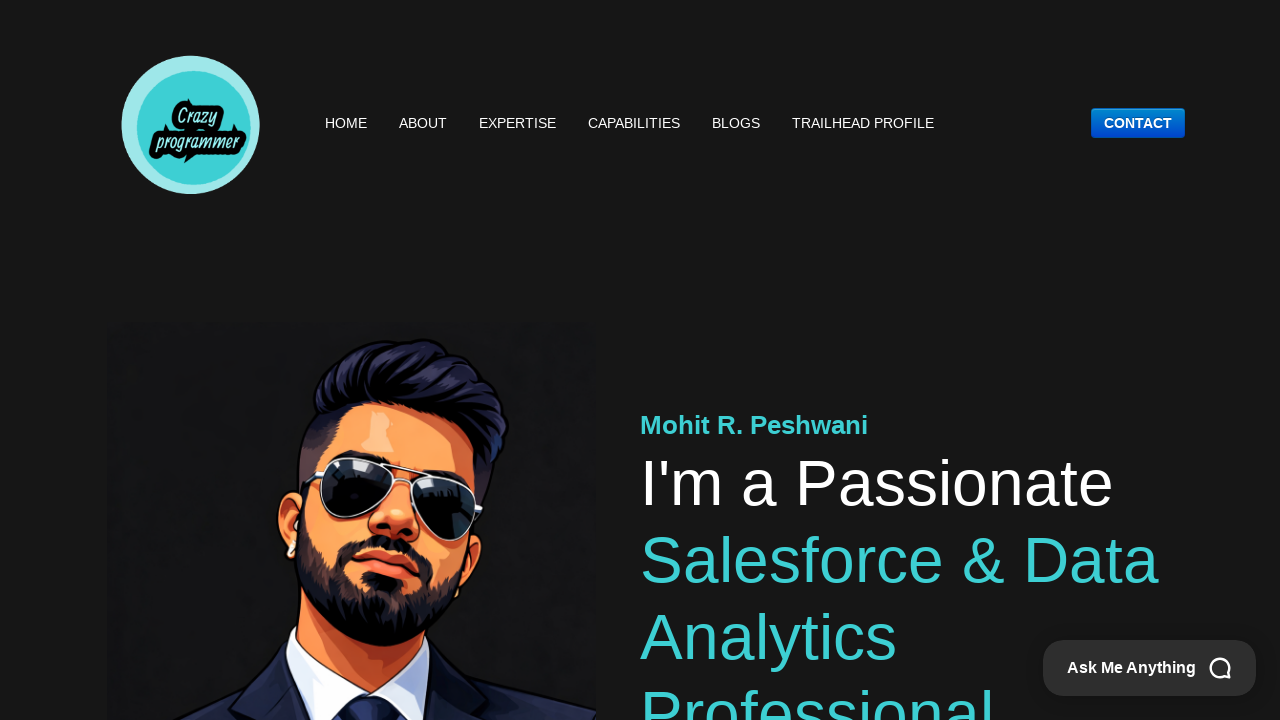

Navigated to https://mohitpeshwani.github.io/crazyprogrammer/
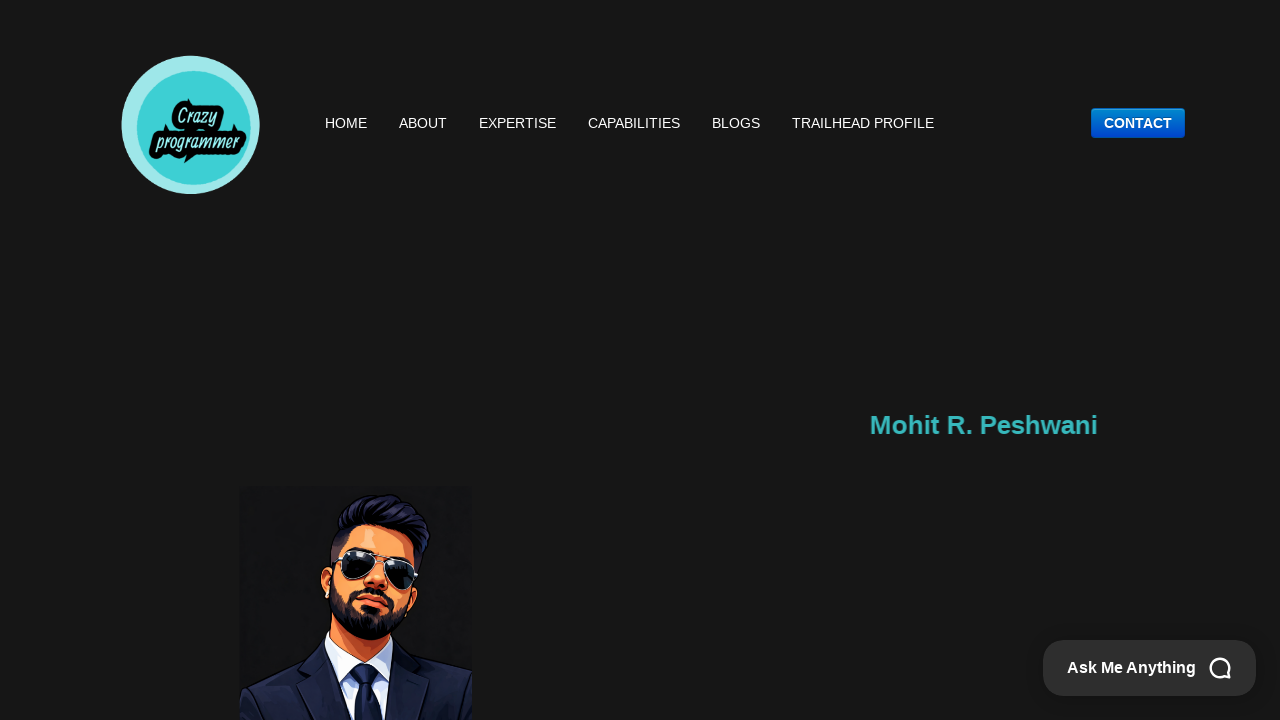

Scrolled down the page by 500 pixels using JavaScript
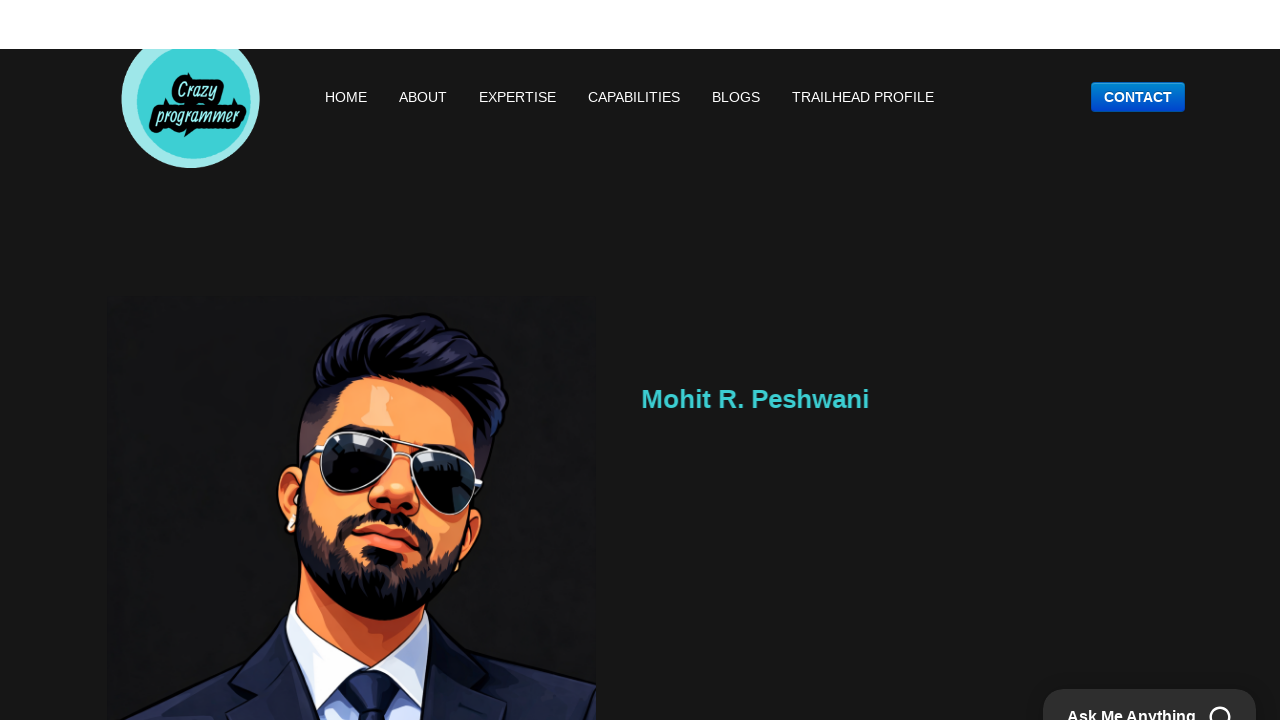

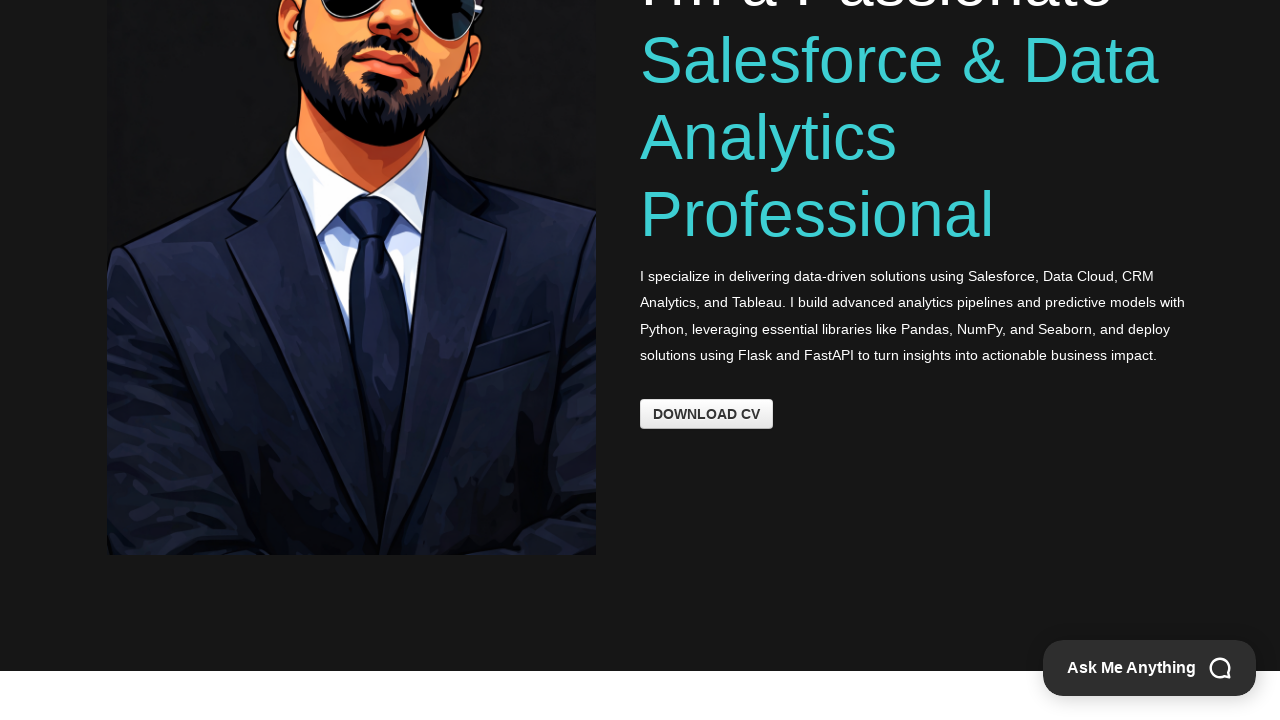